Tests dismissing a JavaScript confirm dialog by clicking the second button, dismissing the alert, and verifying the result message does not contain "successfuly"

Starting URL: https://the-internet.herokuapp.com/javascript_alerts

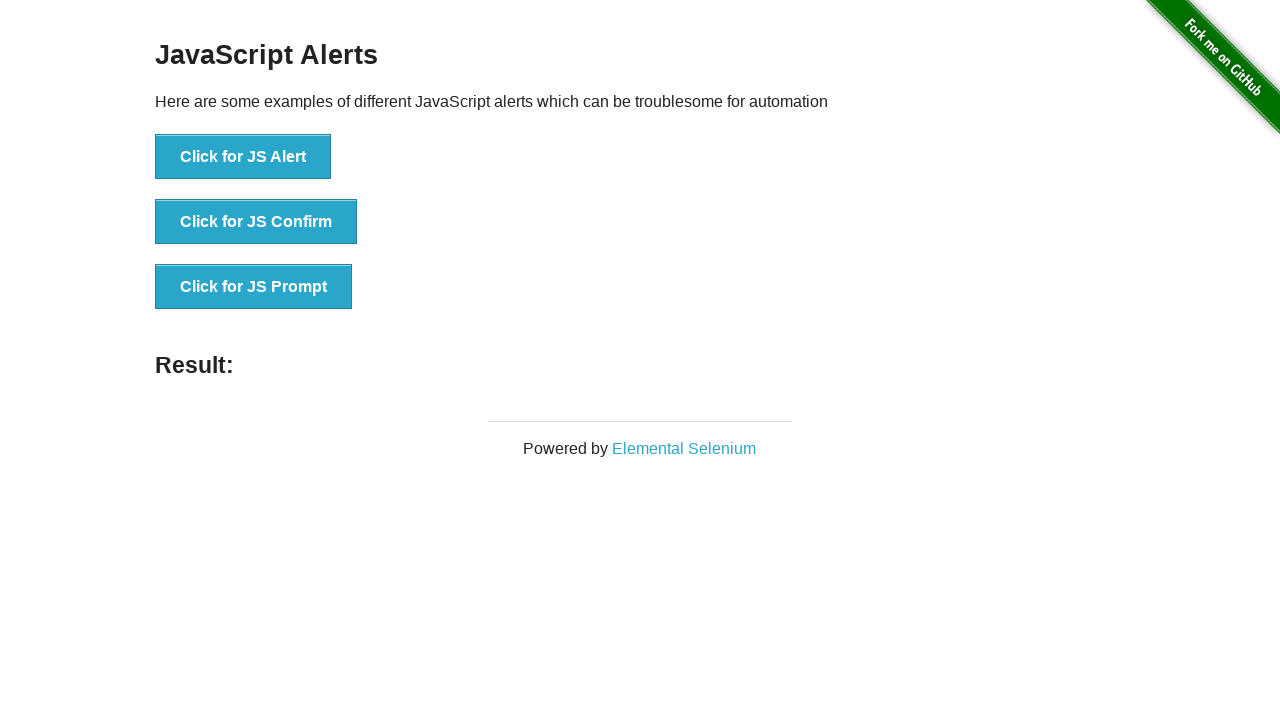

Set up dialog handler to dismiss confirm dialog
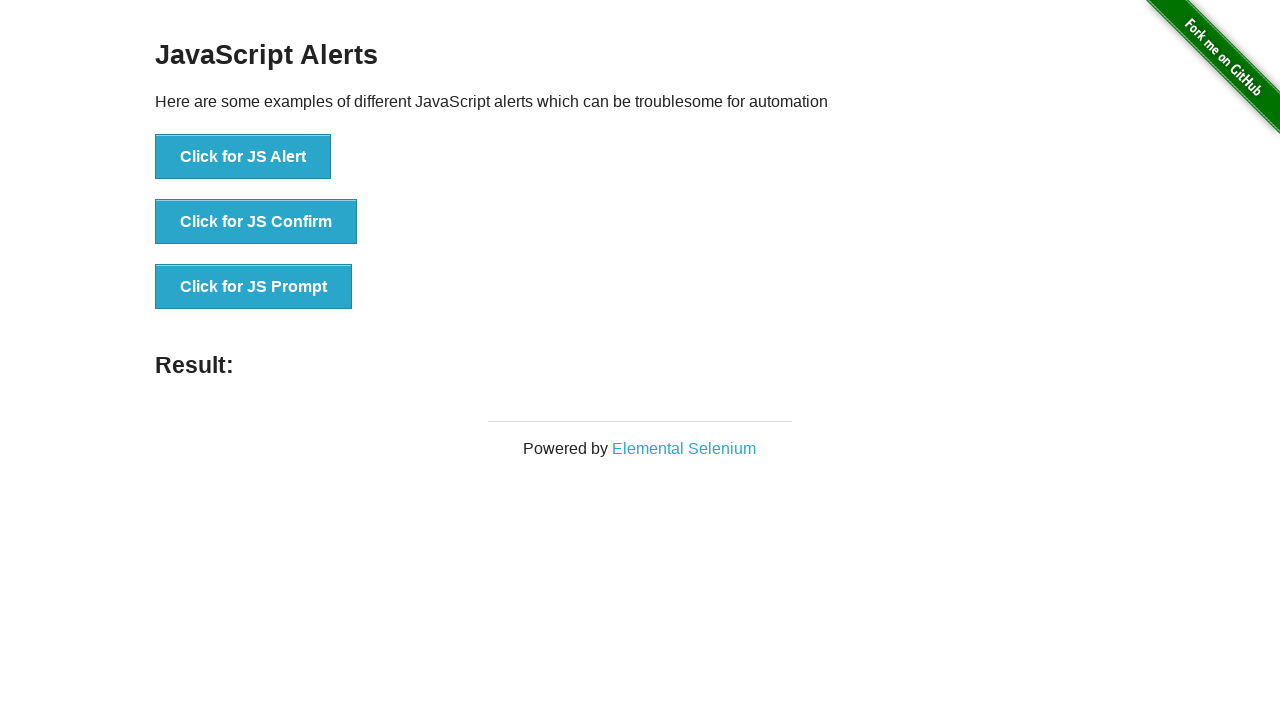

Clicked the JavaScript confirm button at (256, 222) on xpath=//button[@onclick='jsConfirm()']
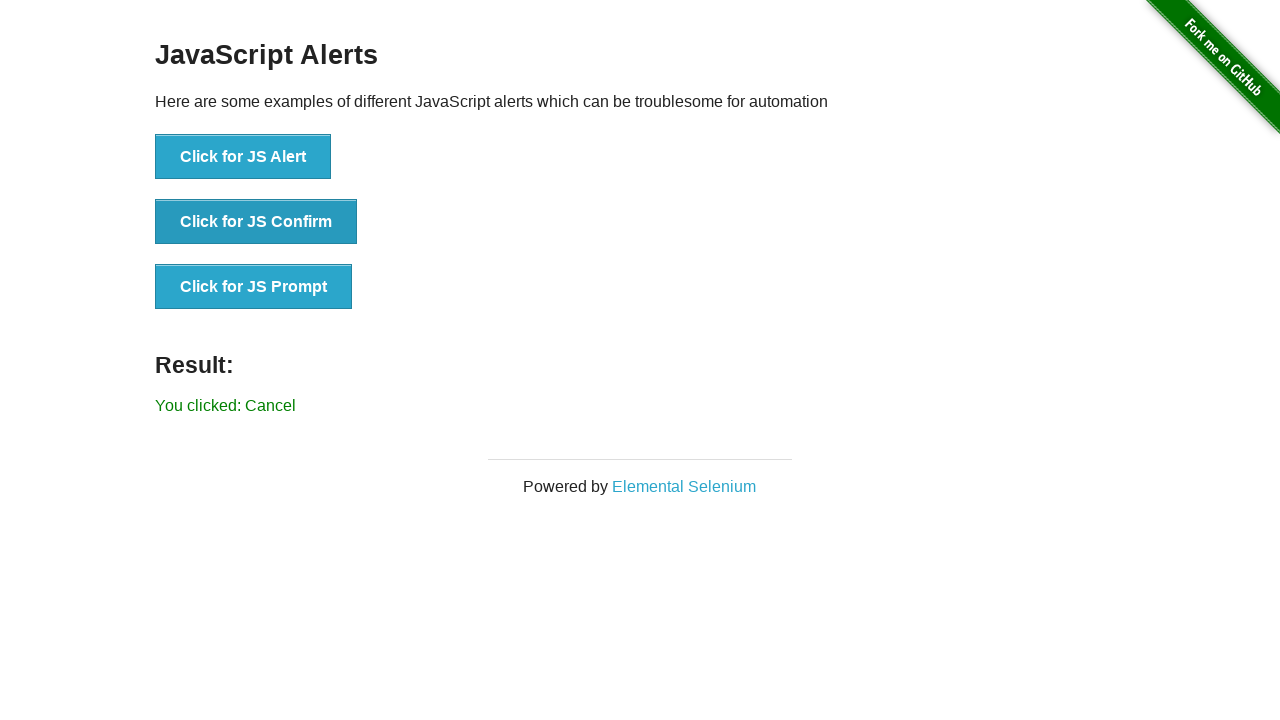

Result message element loaded
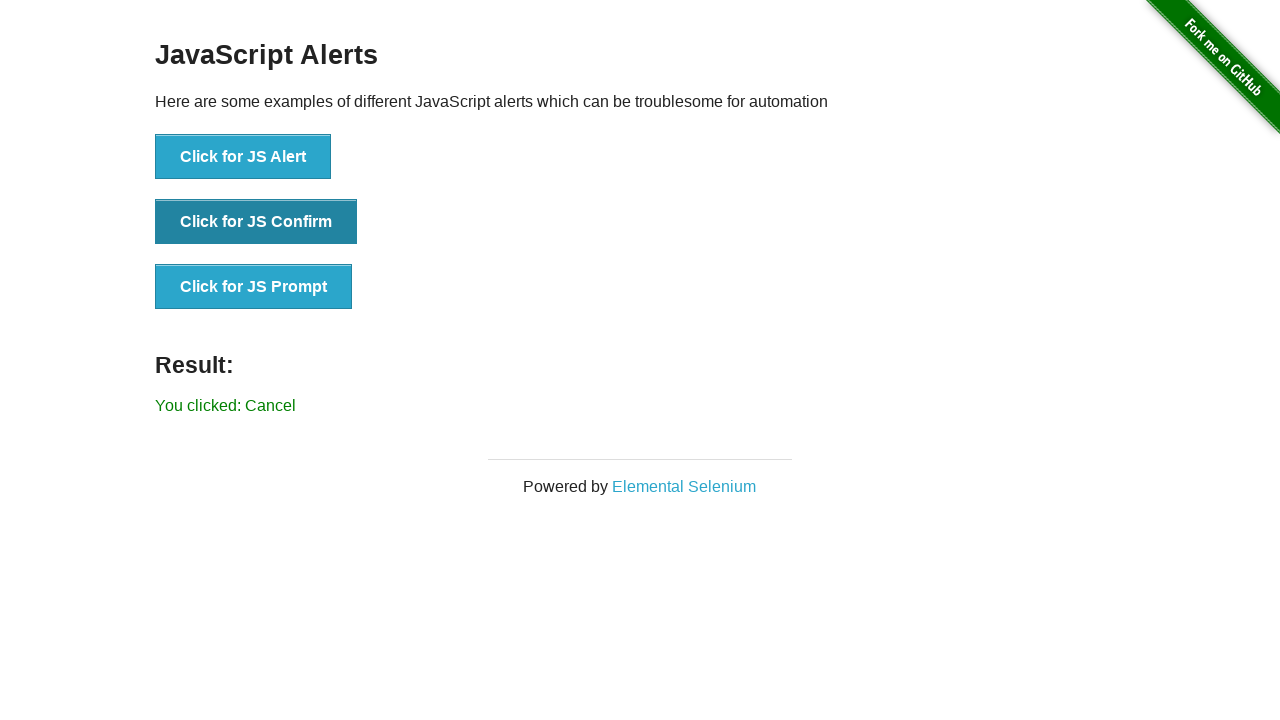

Verified result message does not contain 'successfuly'
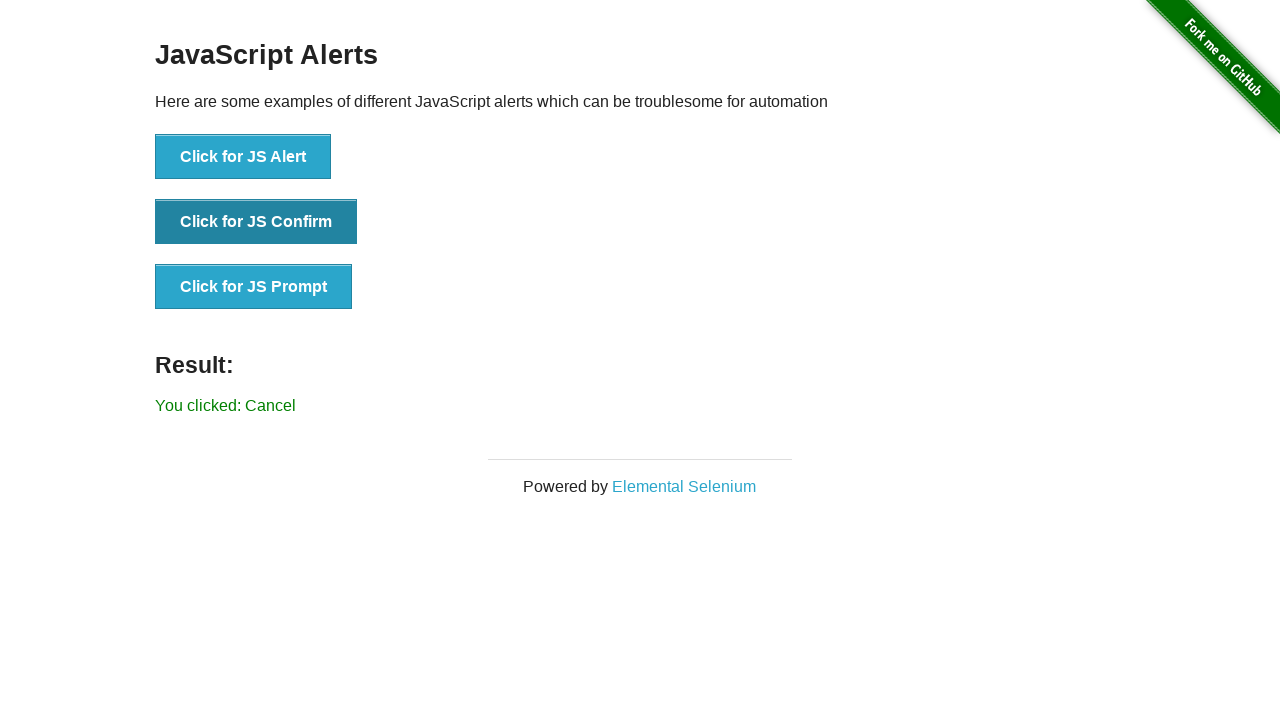

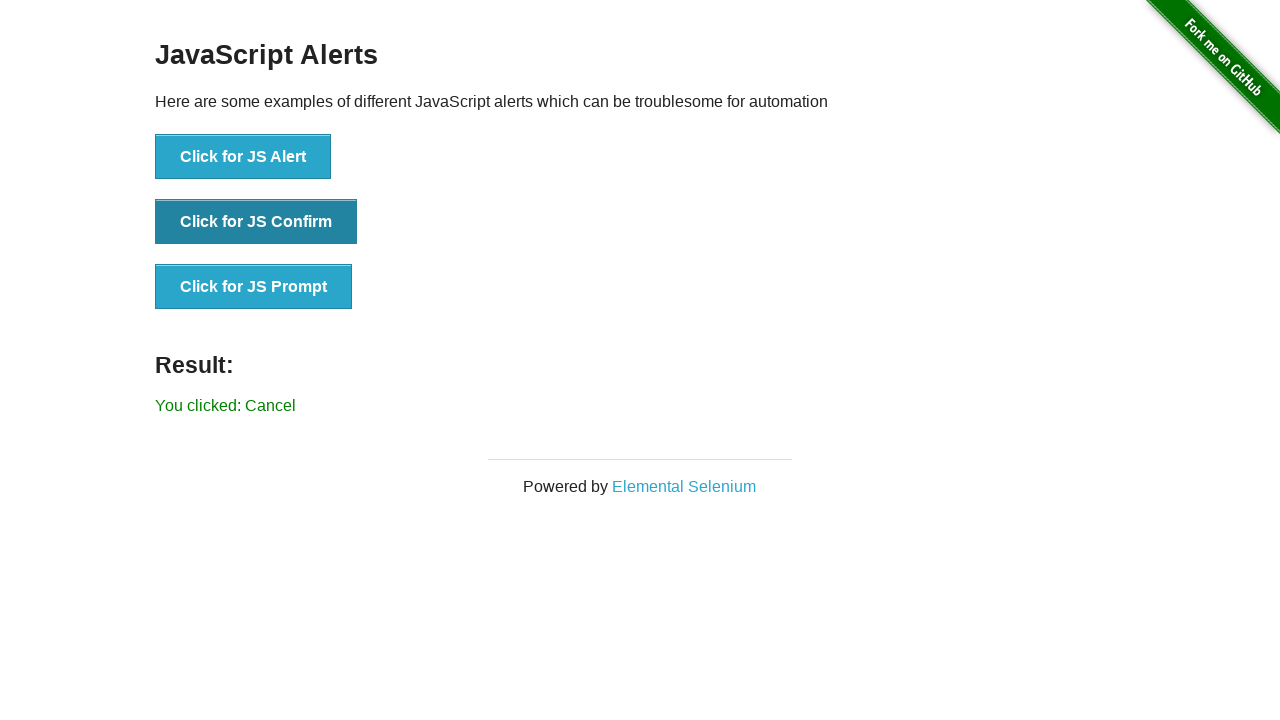